Tests email registration form by filling in email name, password, and verification code fields, with validation checks between steps

Starting URL: https://mail.sina.com.cn/register/regmail.php

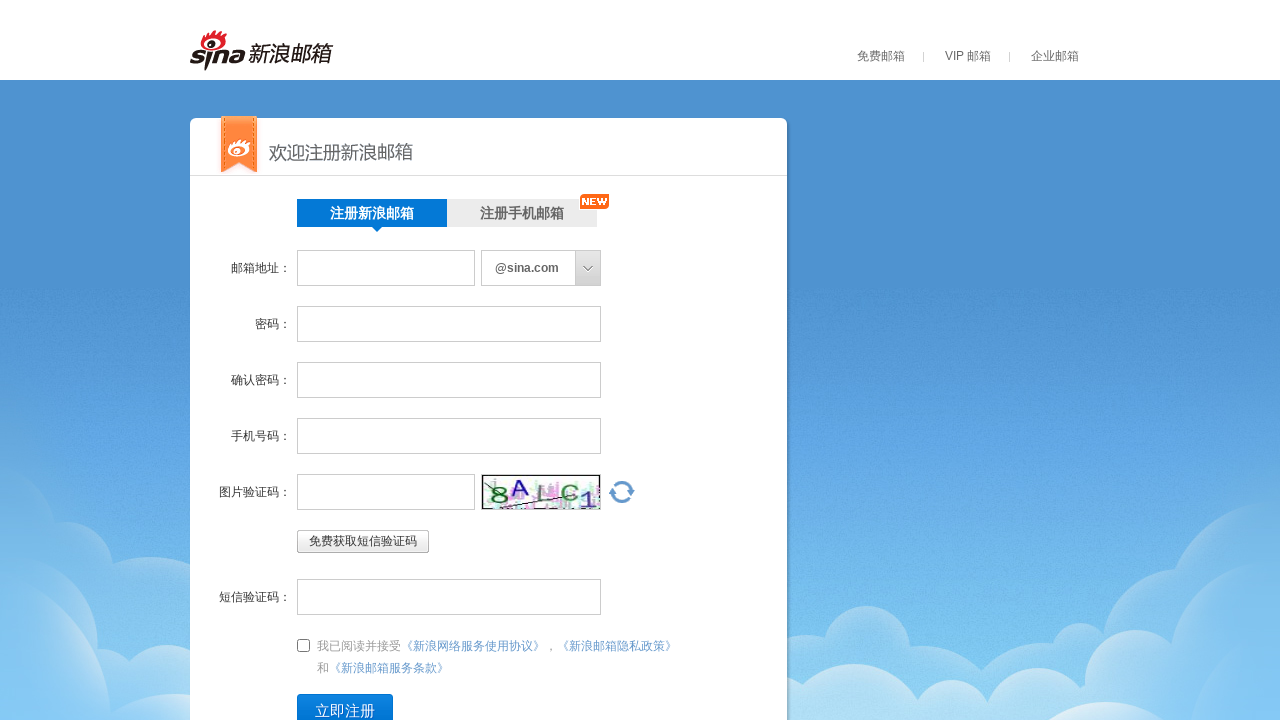

Filled email name field with 'testuser2024' on [name='email']
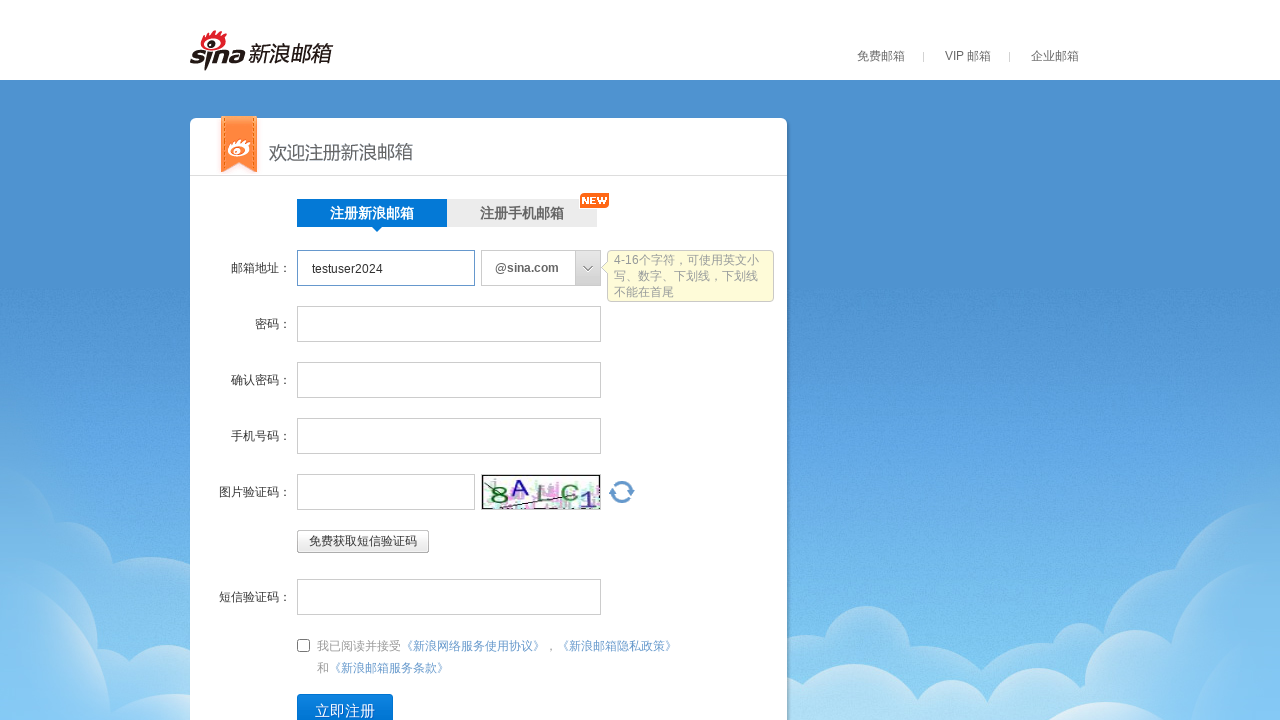

Clicked on email field at (385, 269) on [name='email']
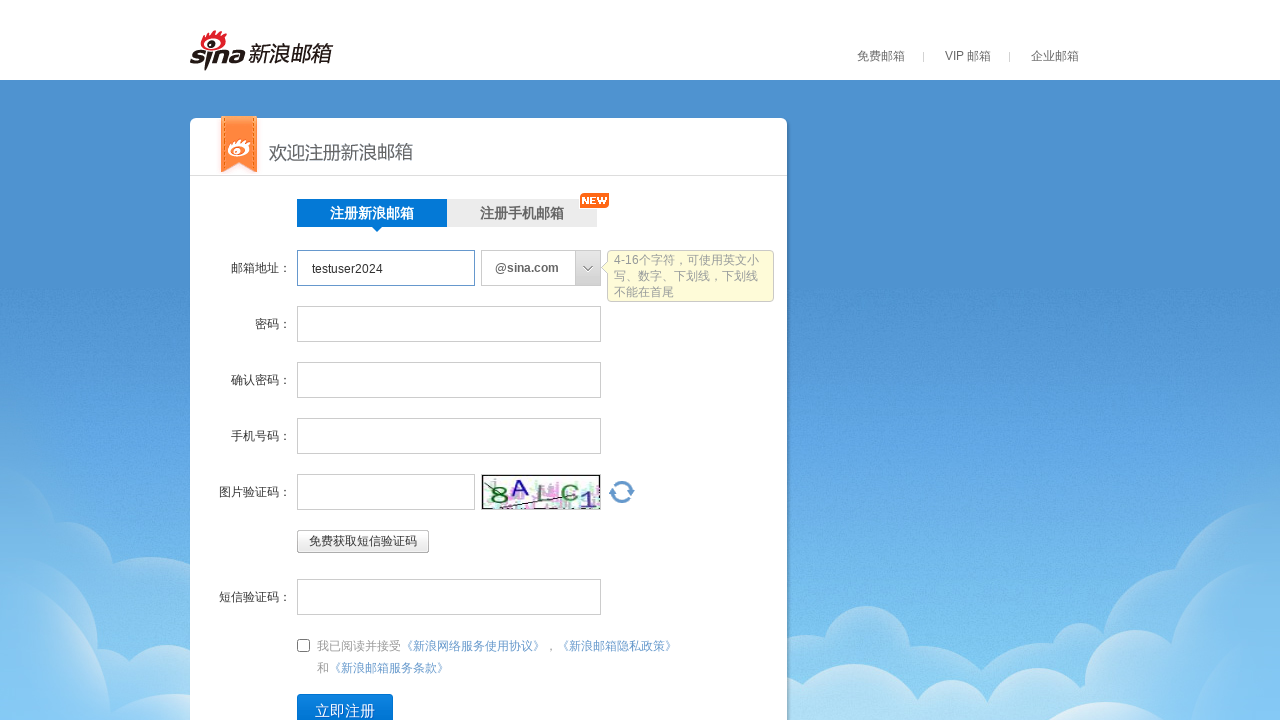

Clicked on password field to trigger email validation at (448, 325) on [name='psw']
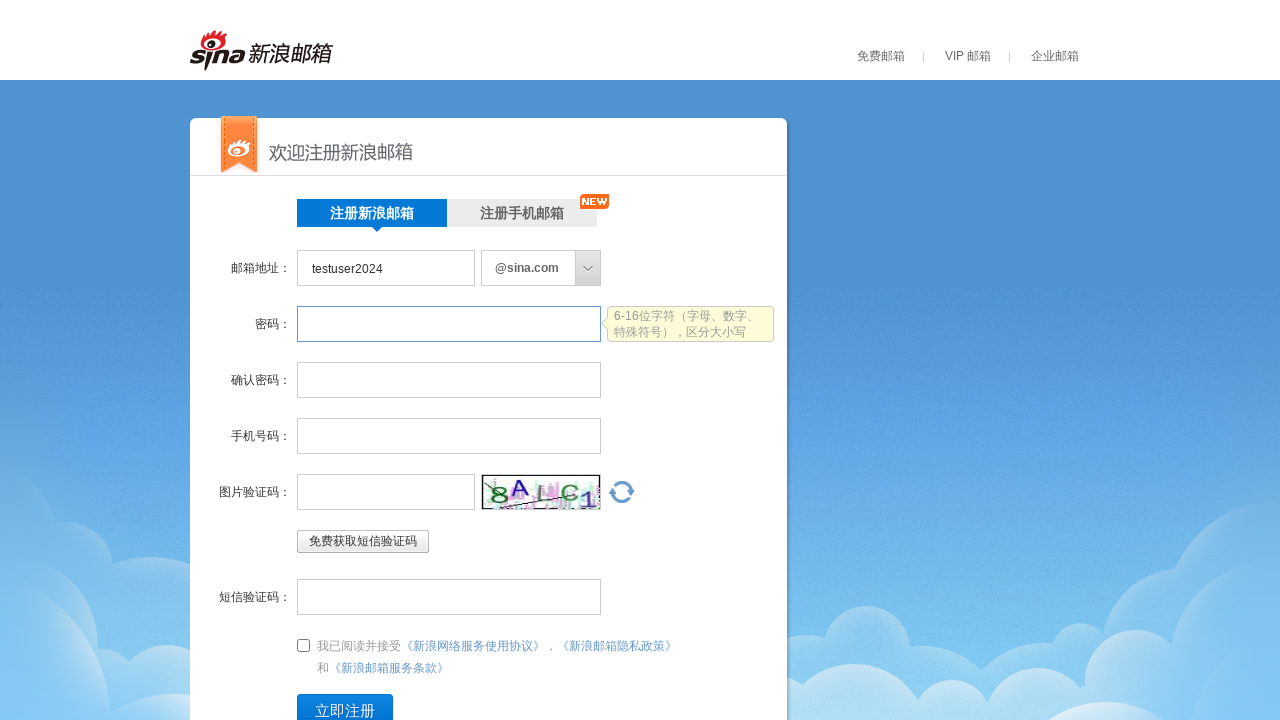

Waited 3 seconds for email validation
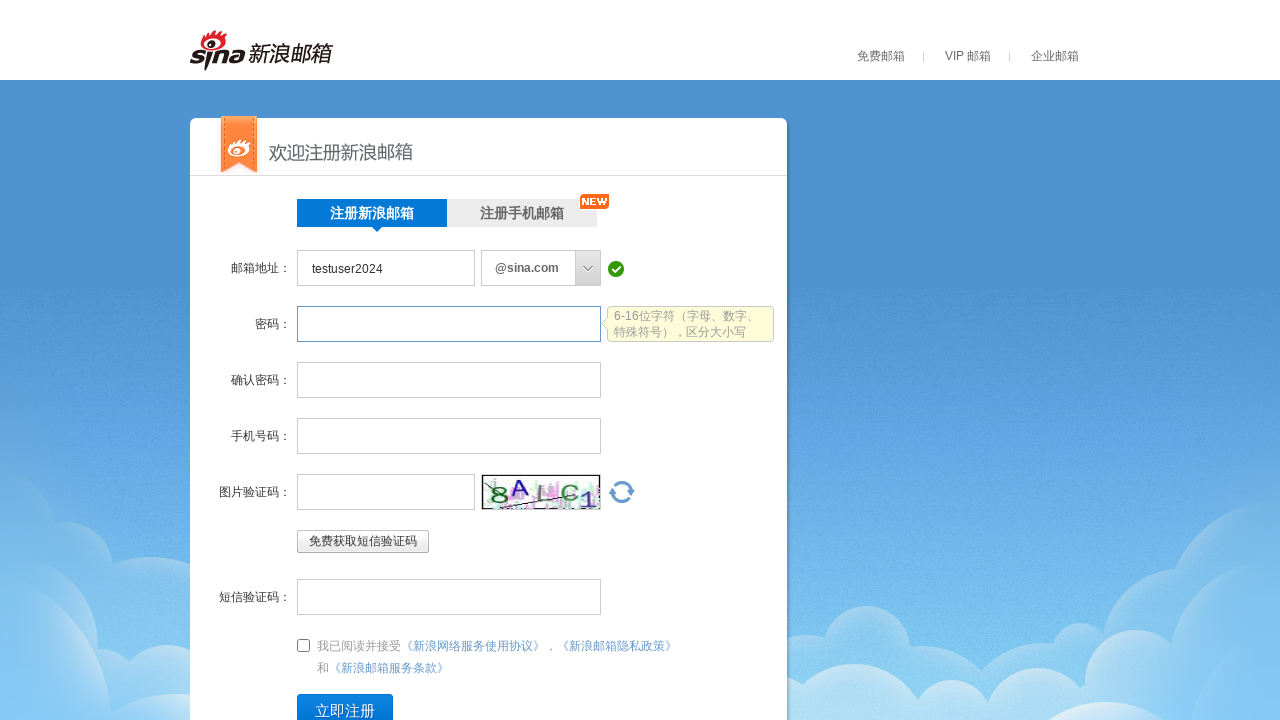

Email validation indicator appeared successfully
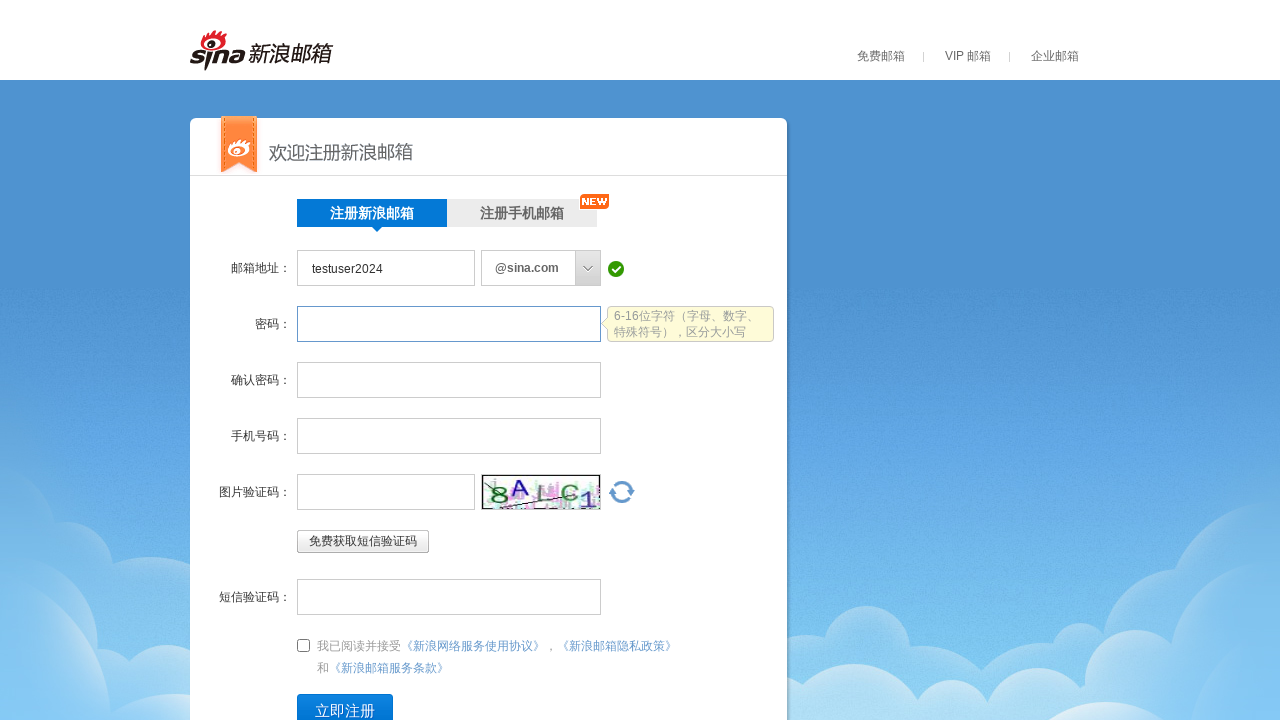

Filled password field with 'SecurePass123!' on [name='psw']
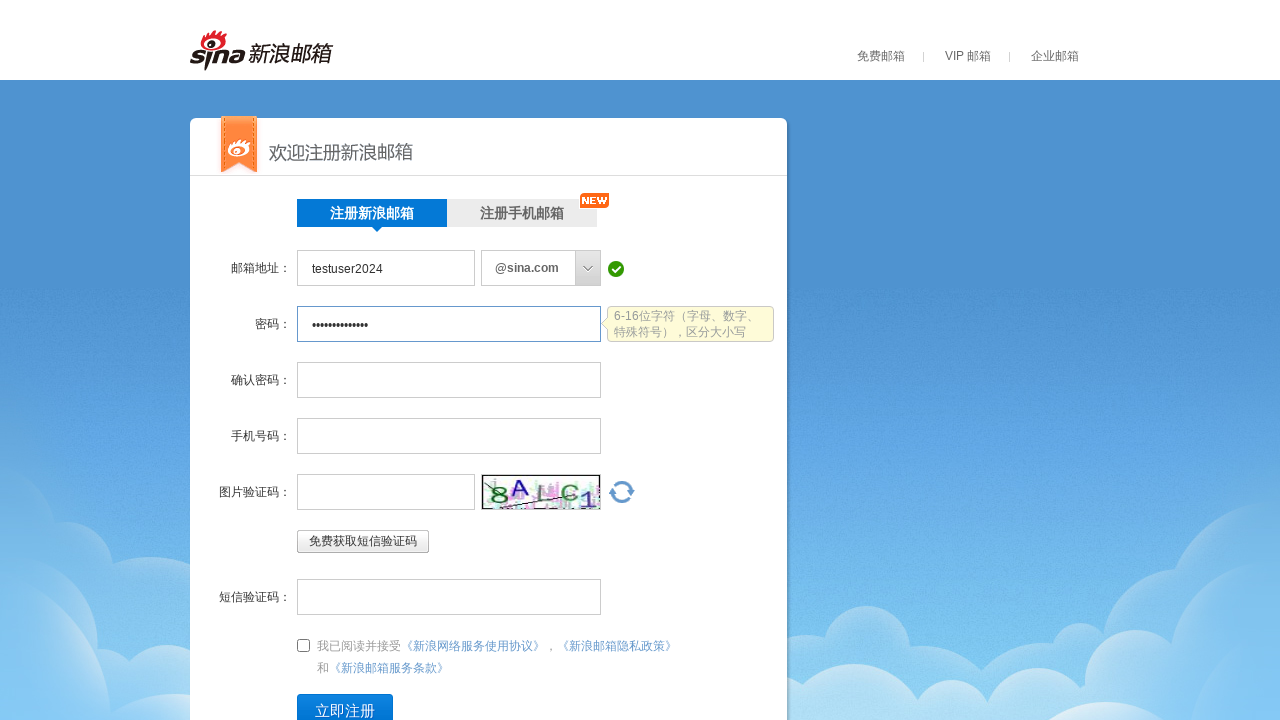

Clicked on verification code field to trigger password validation at (385, 493) on [name='imgvcode']
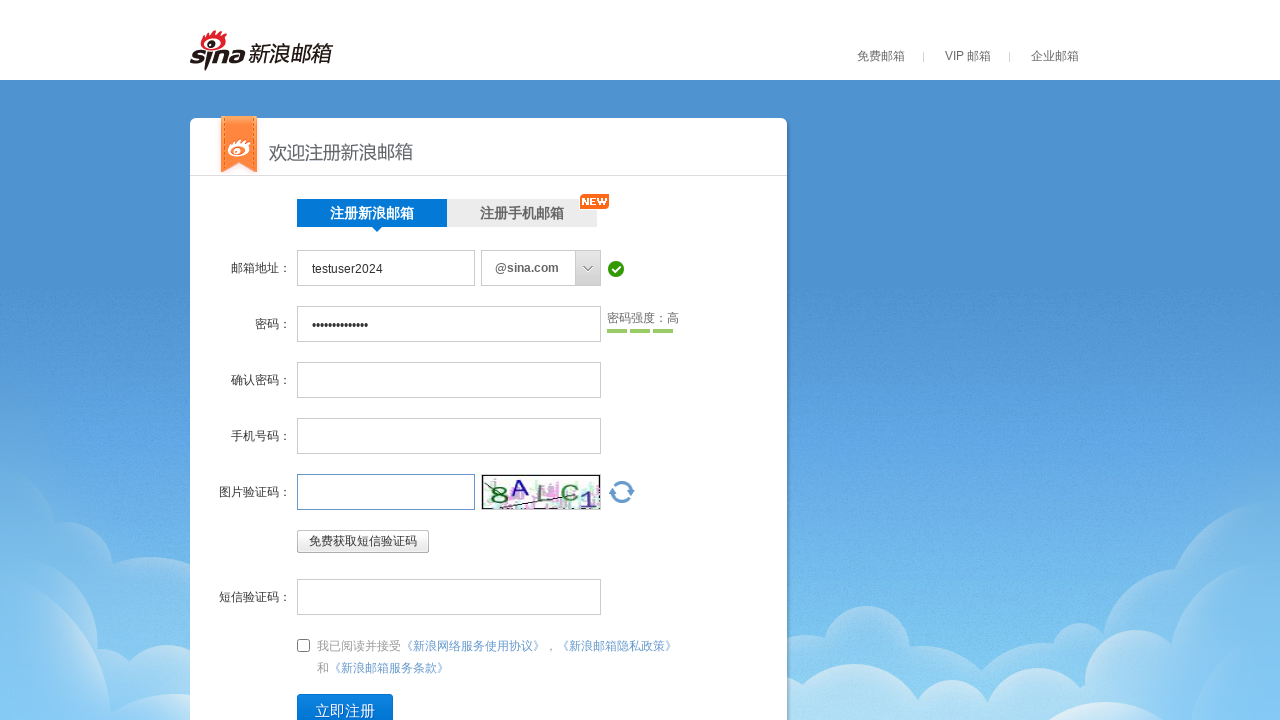

Waited 3 seconds for password strength indicator
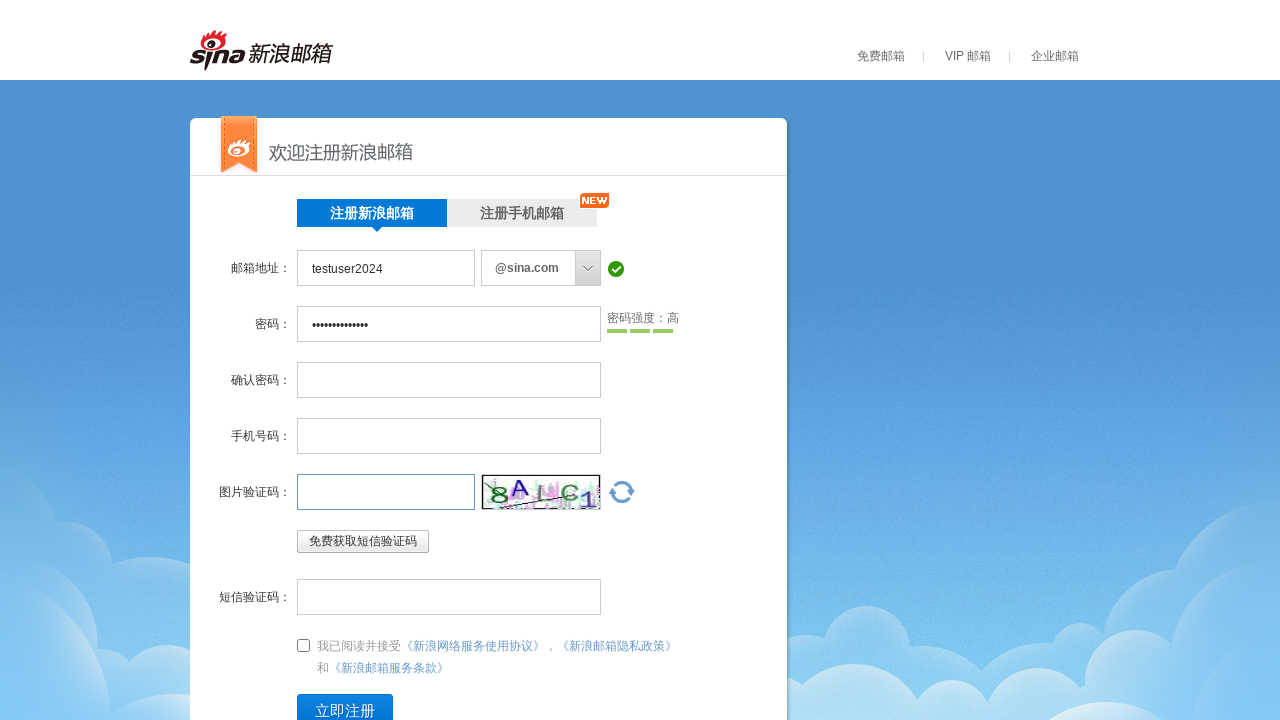

Password strength indicator shows high strength (passWord3 class)
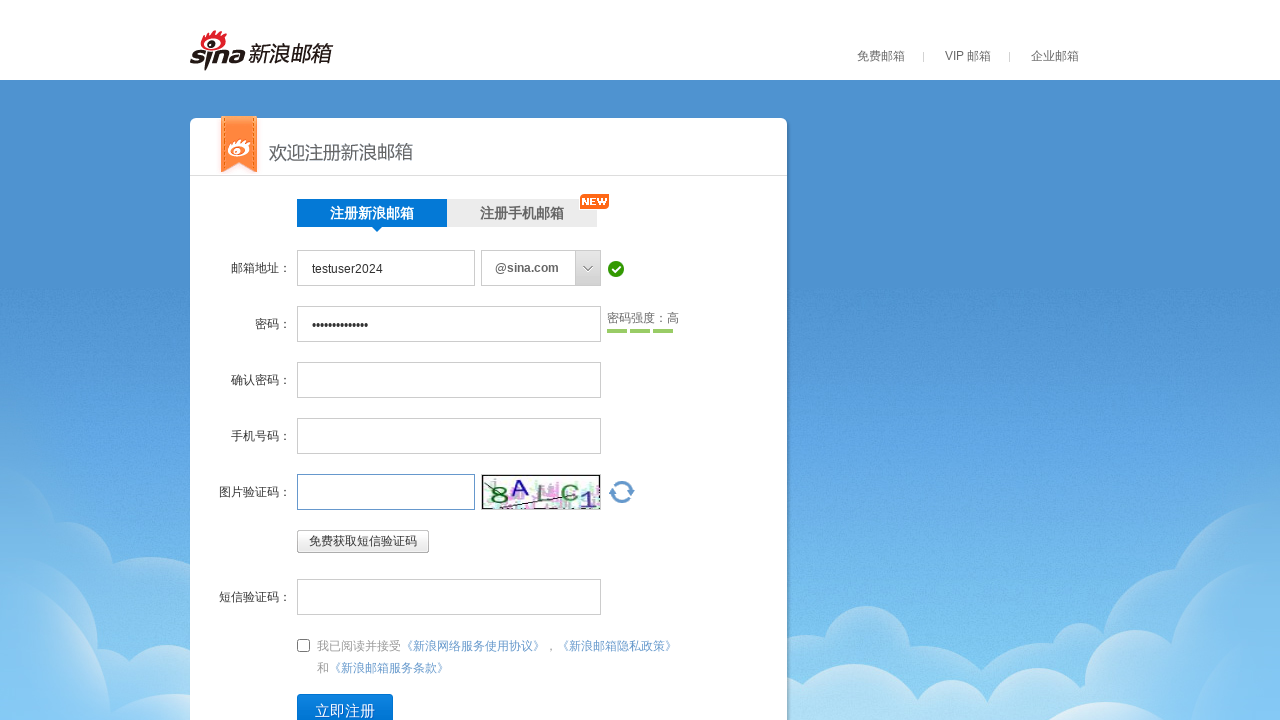

Filled verification code field with 'ABC123' on [name='imgvcode']
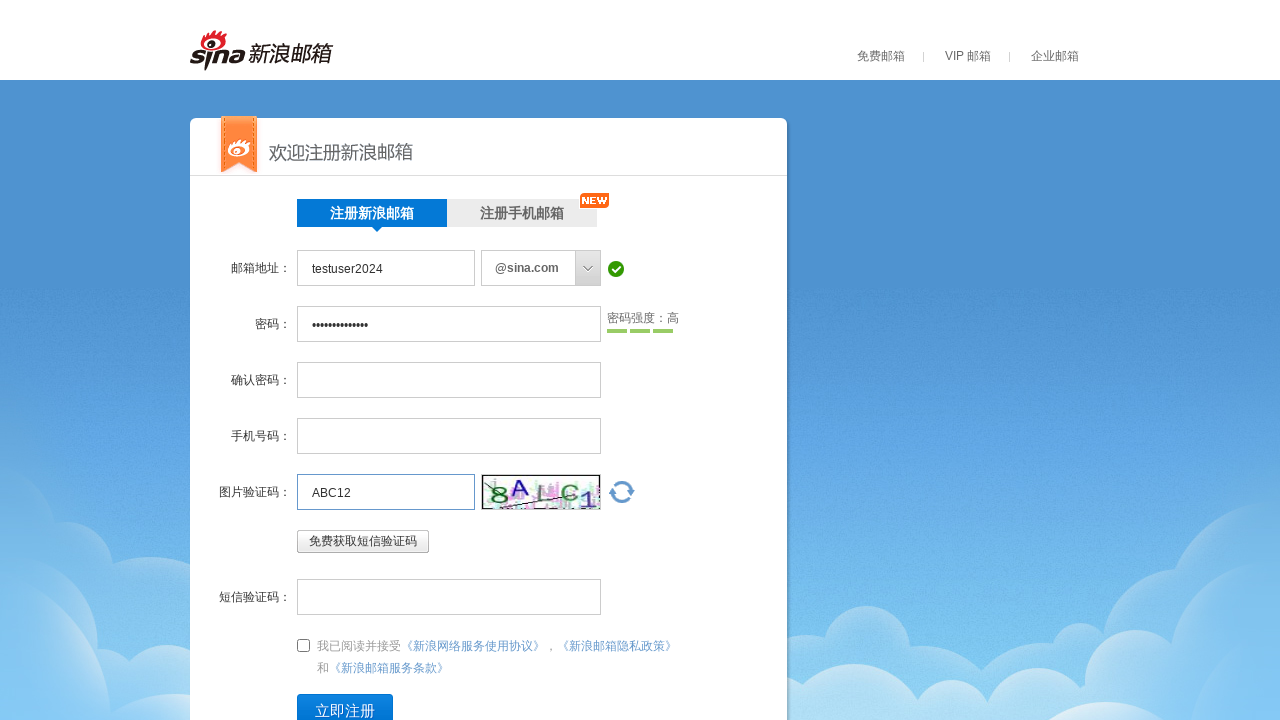

Clicked submit button to submit registration form at (345, 704) on [class='subIco']
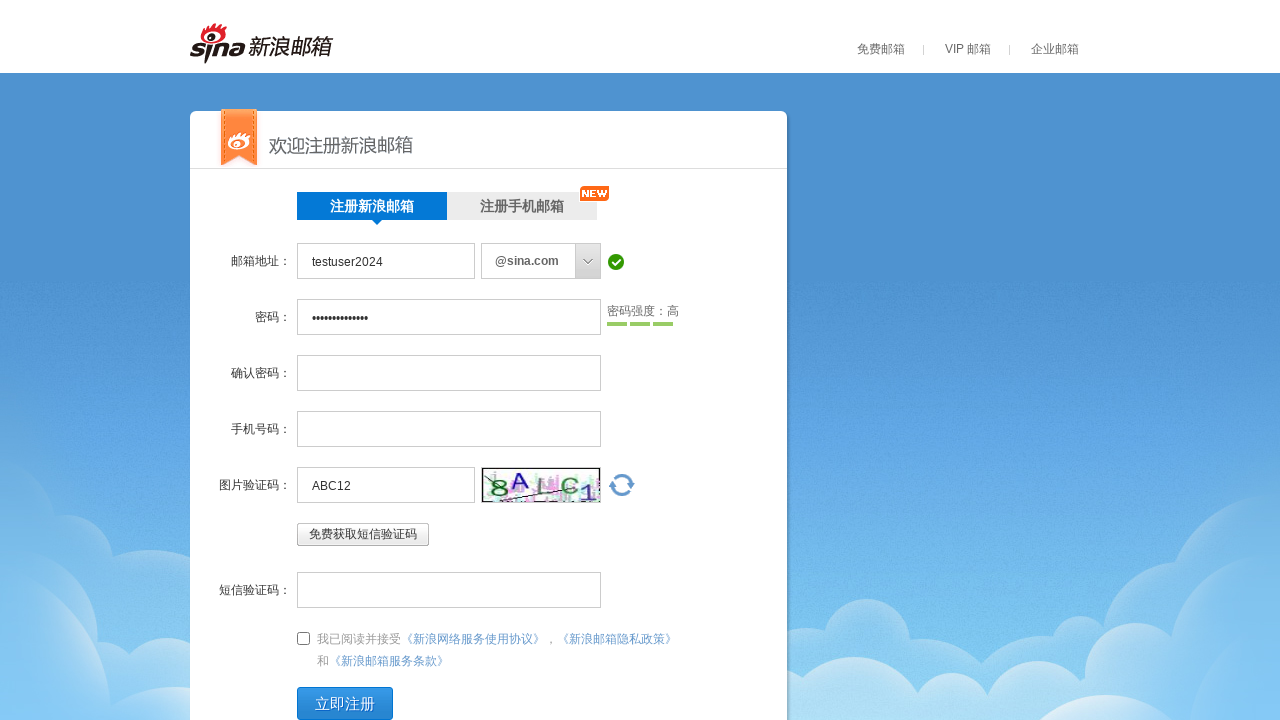

Waited 5 seconds for form submission to complete
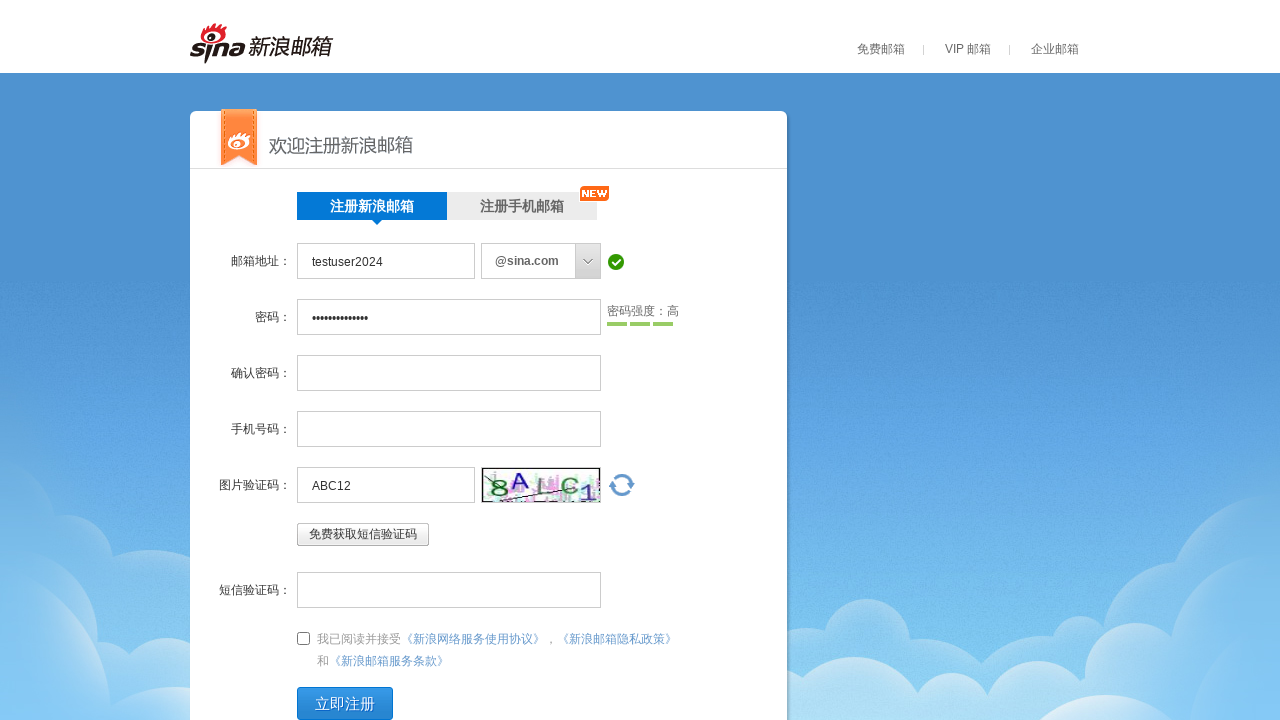

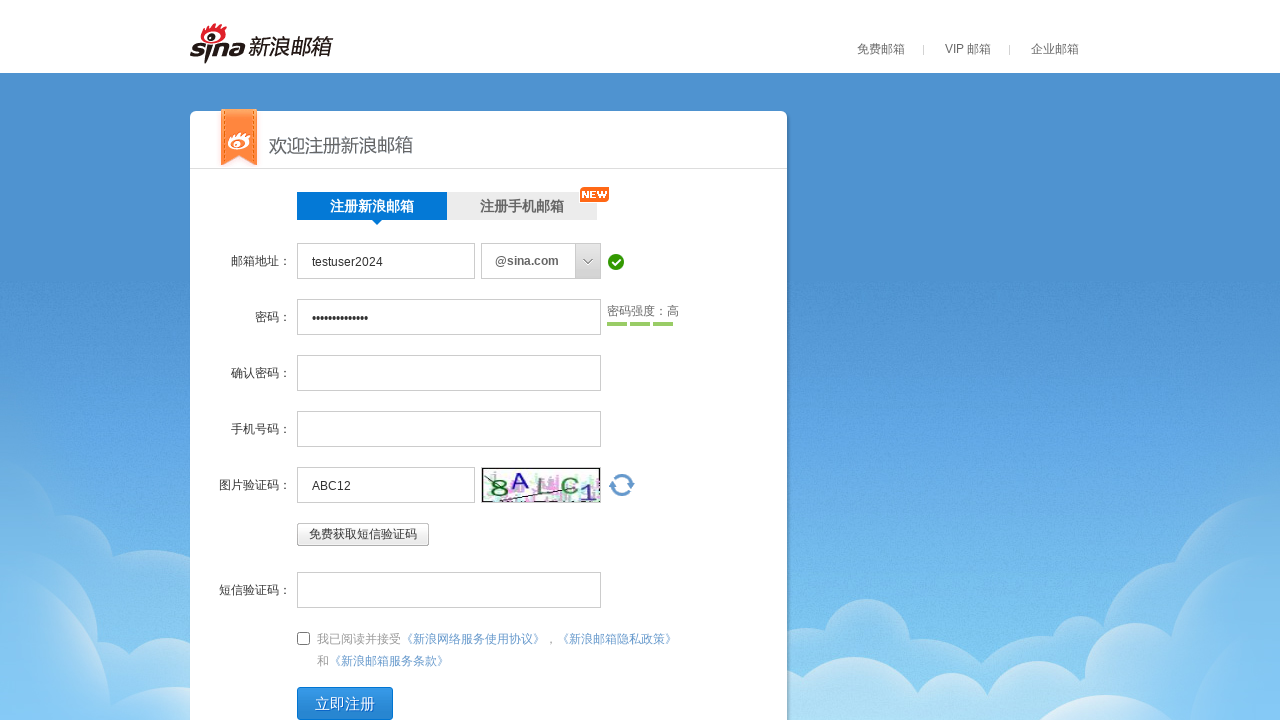